Tests iframe interaction on W3Schools by switching to an iframe, clicking a button inside it, then switching back to the main frame and clicking the menu button

Starting URL: https://www.w3schools.com/html/tryit.asp?filename=tryhtml_scripts_intro

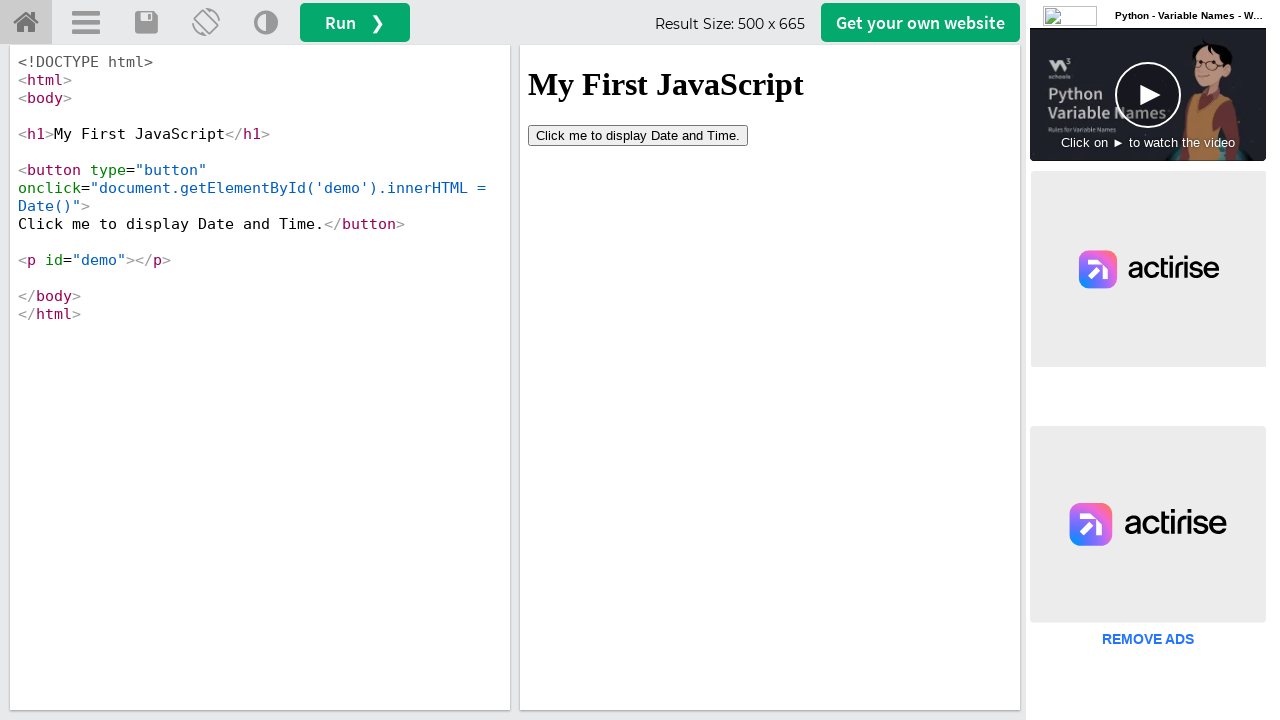

Located iframe with id 'iframeResult'
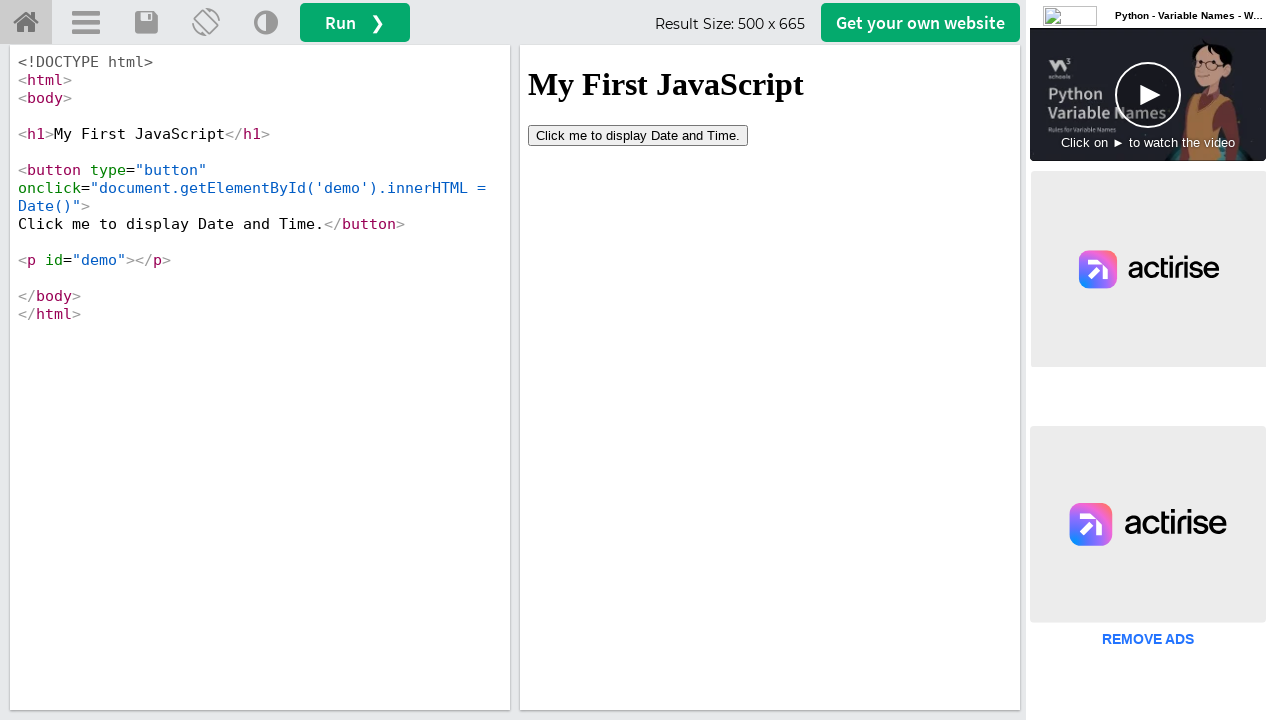

Clicked 'Click me' button inside iframe at (638, 135) on iframe#iframeResult >> internal:control=enter-frame >> button:has-text('Click me
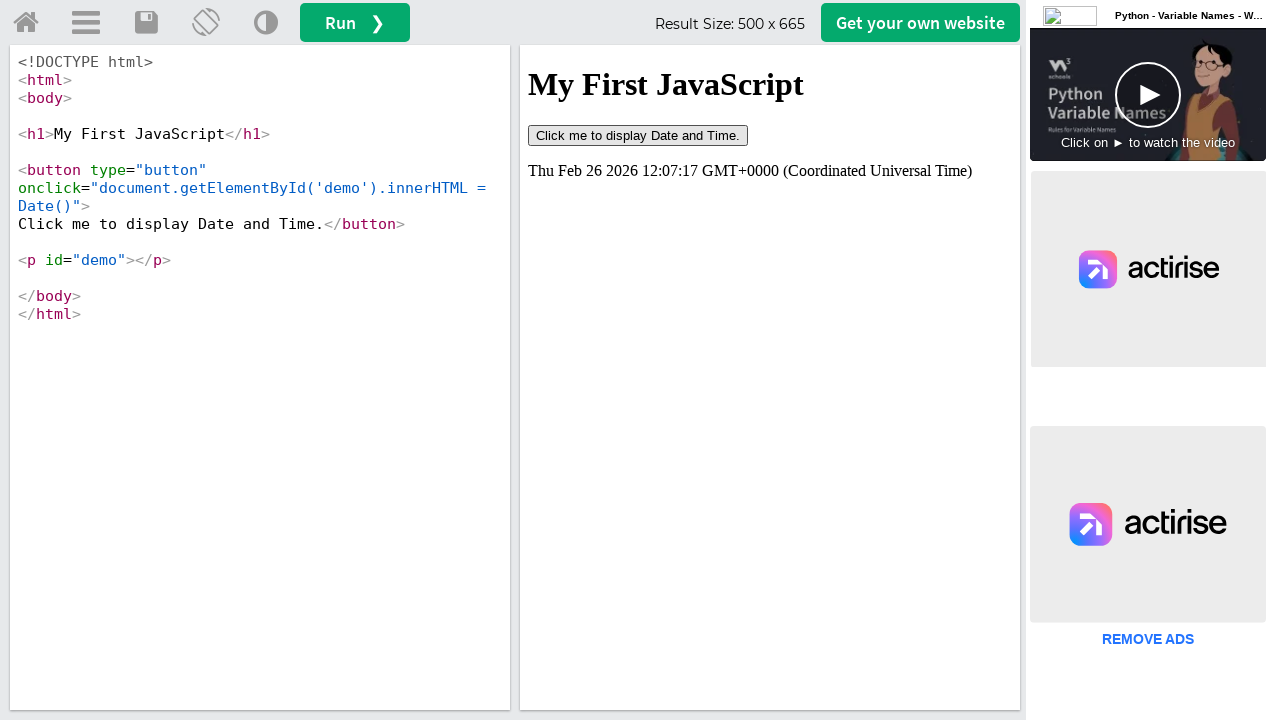

Clicked menu button in main frame at (86, 23) on a#menuButton
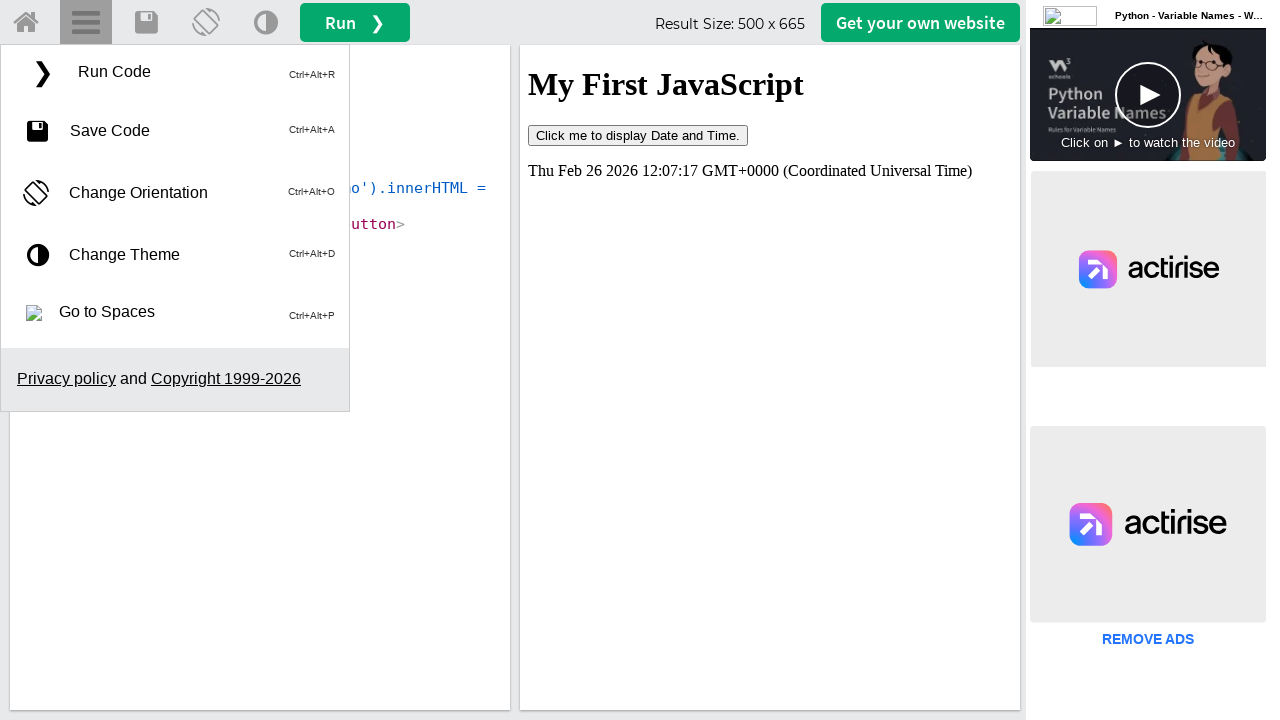

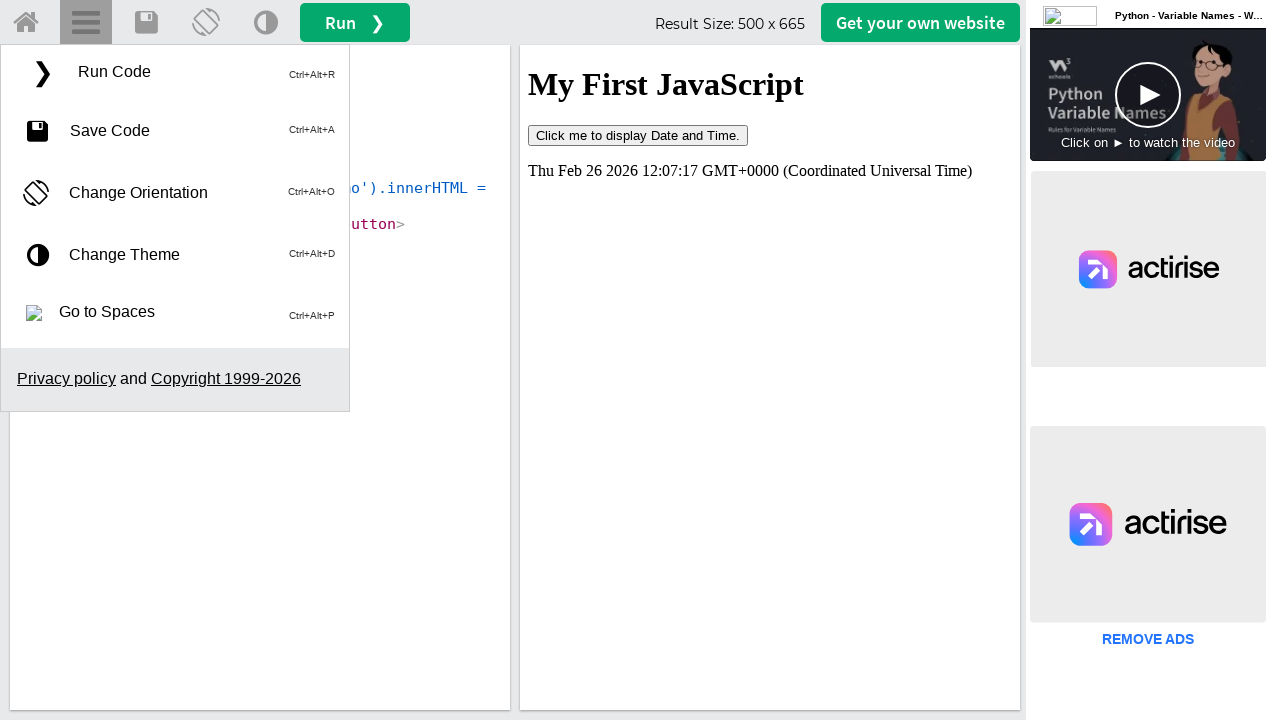